Tests progress bar functionality by starting, stopping at a specific percentage, continuing to completion, and resetting the progress bar

Starting URL: https://demoqa.com/progress-bar

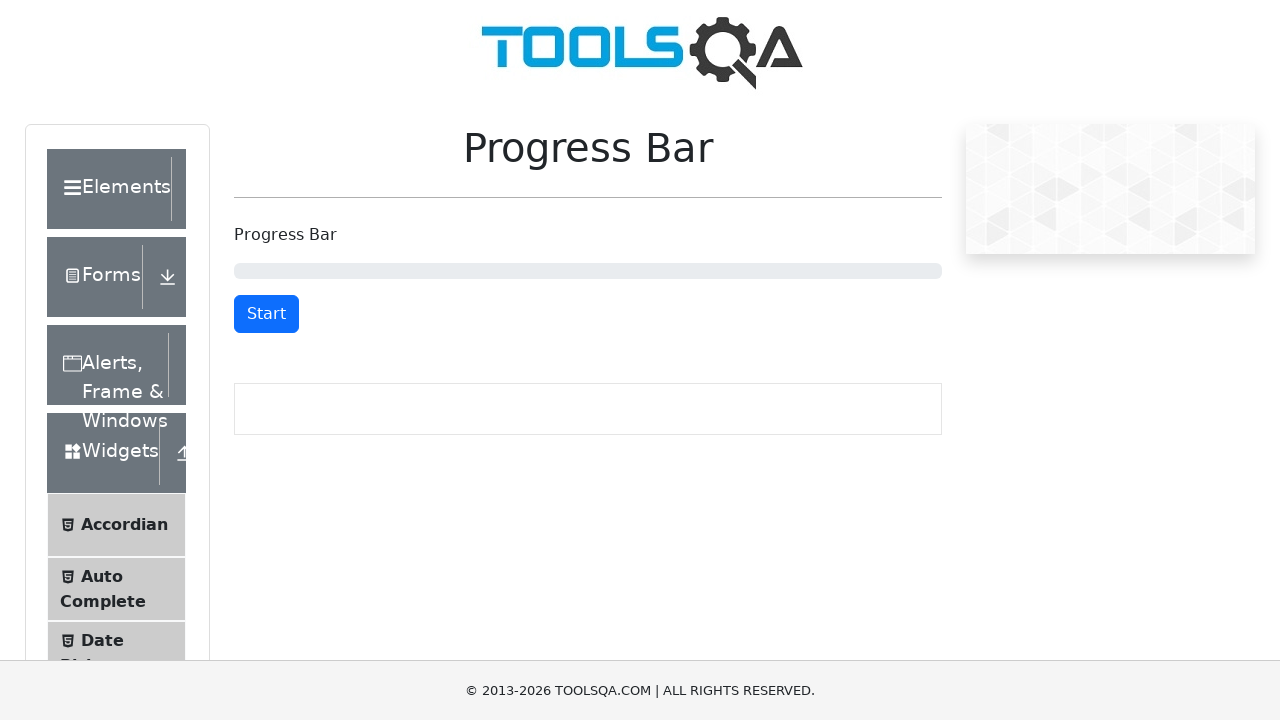

Clicked start button to begin progress bar at (266, 314) on #startStopButton
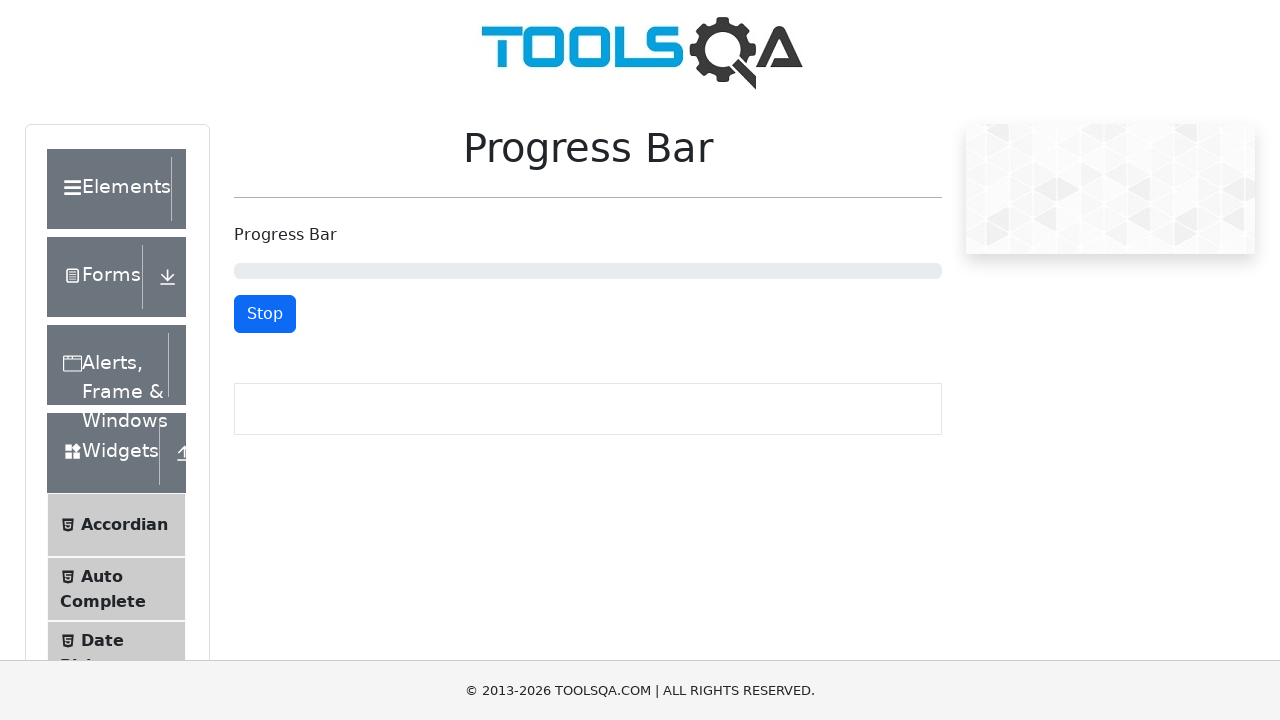

Waited 2 seconds for progress bar to advance
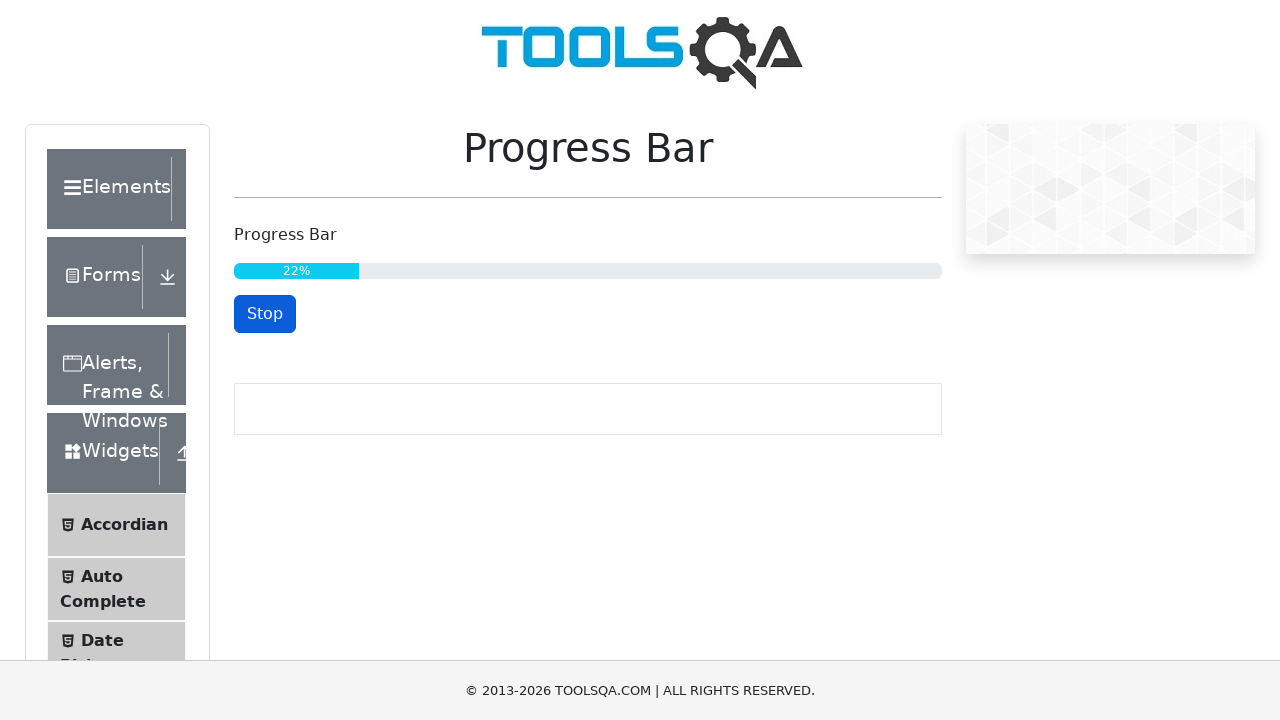

Reset button became visible
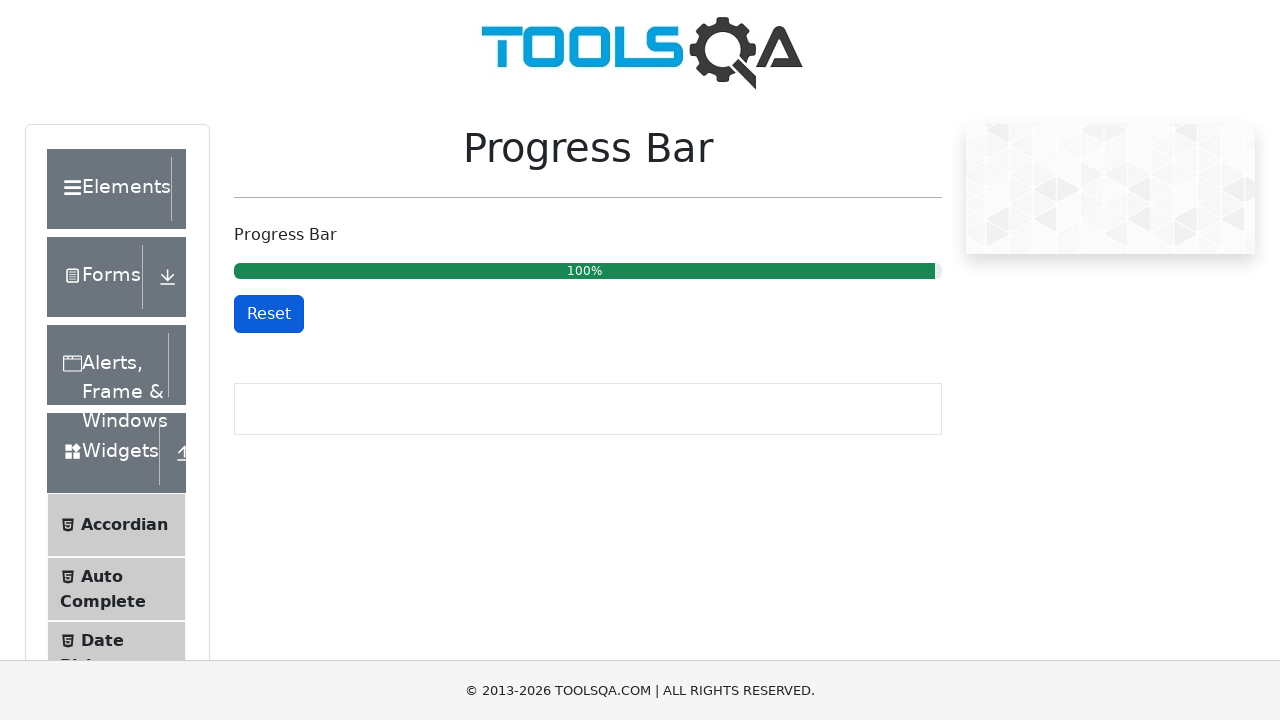

Progress bar reached 100% completion
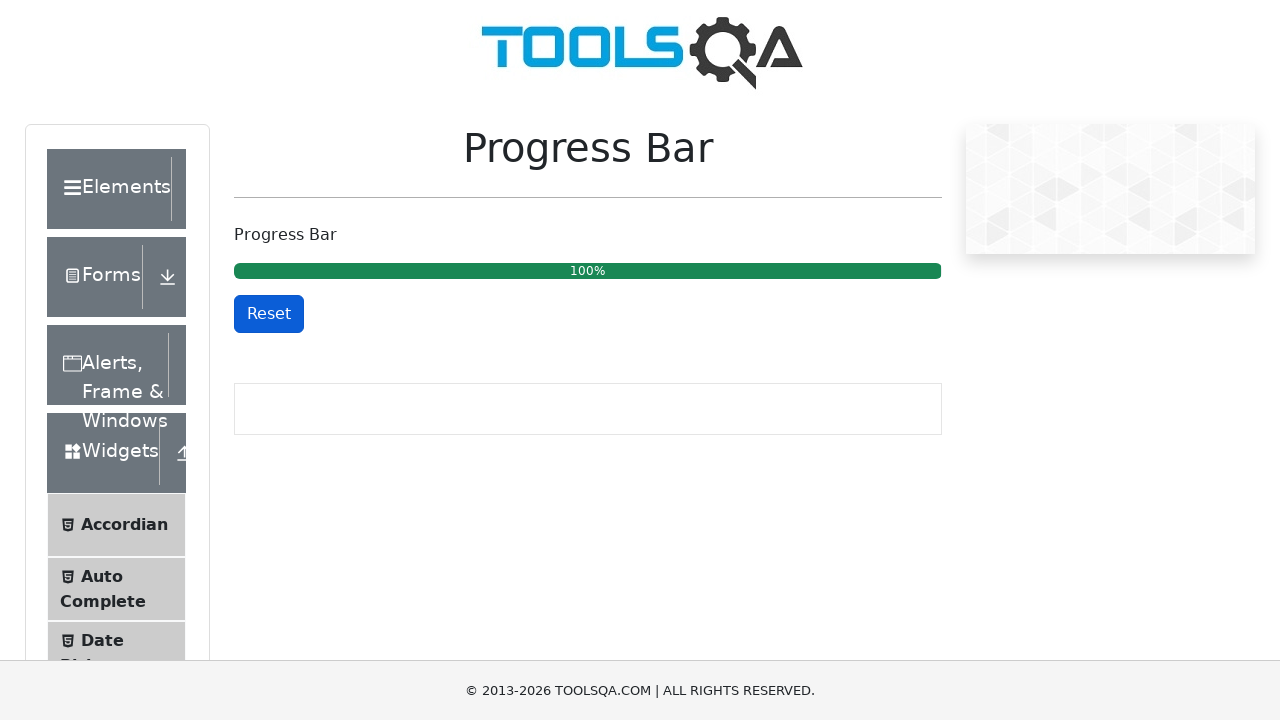

Clicked reset button to restart progress bar at (269, 314) on #resetButton
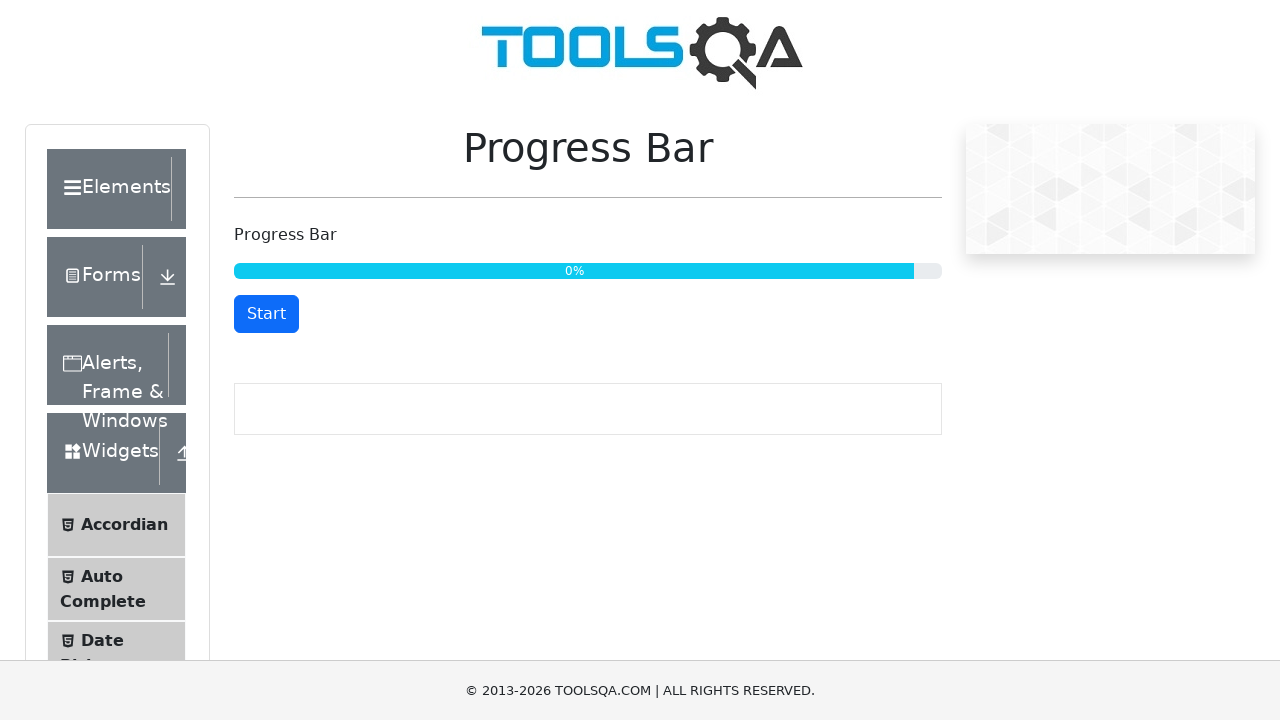

Progress bar reset successfully, 100% indicator disappeared
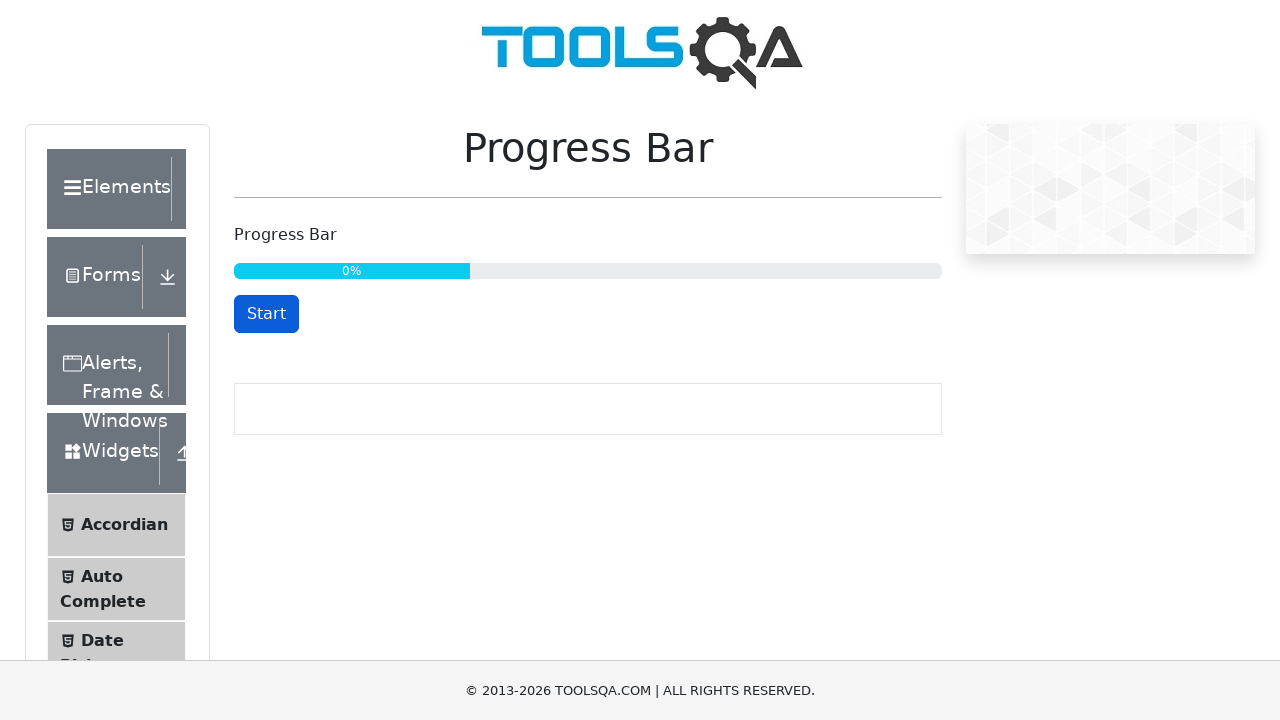

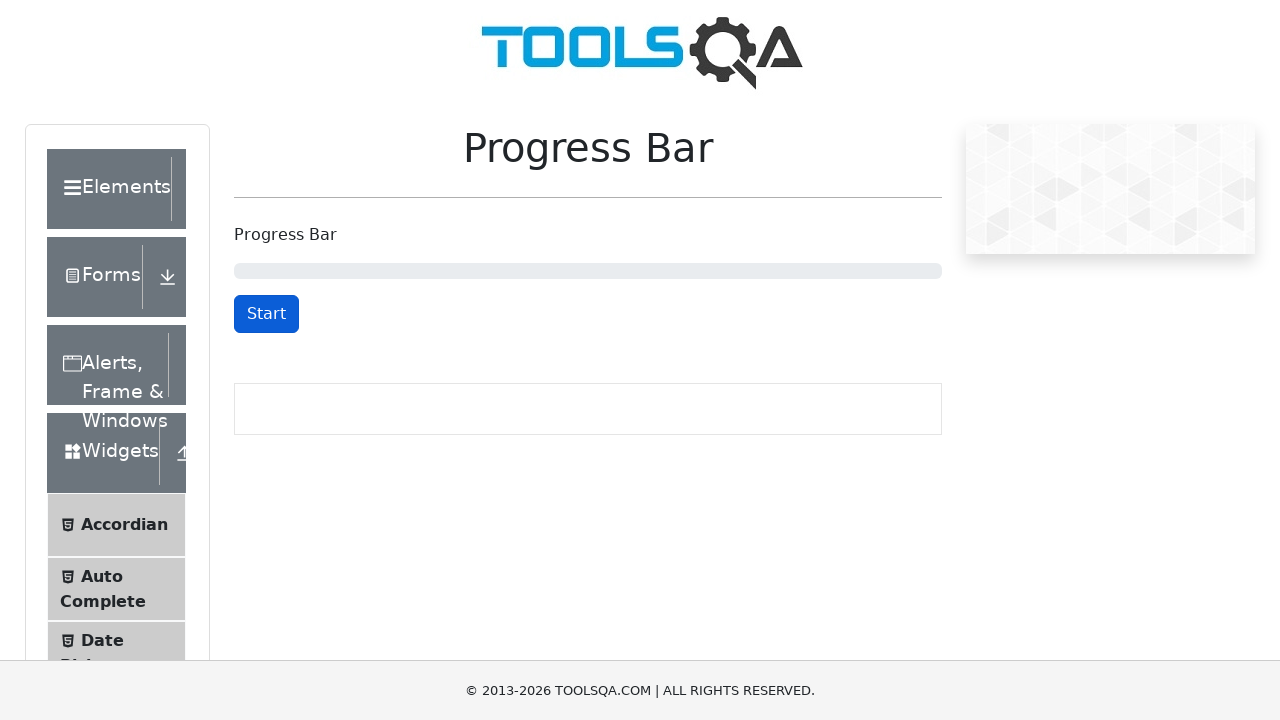